Tests dropdown selection functionality by selecting colors (Yellow, Red, White) using different selection methods (index, value, visible text) from an old-style select menu

Starting URL: https://demoqa.com/select-menu

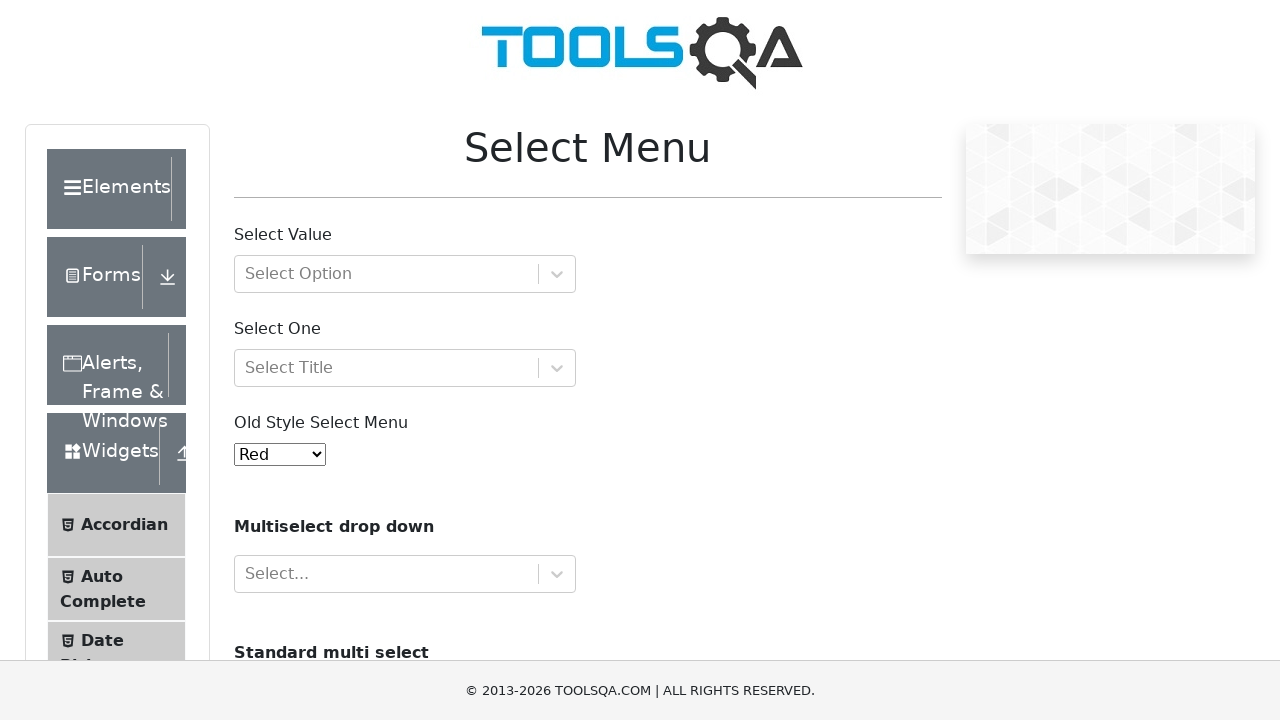

Selected Yellow from dropdown by index 3 on select#oldSelectMenu
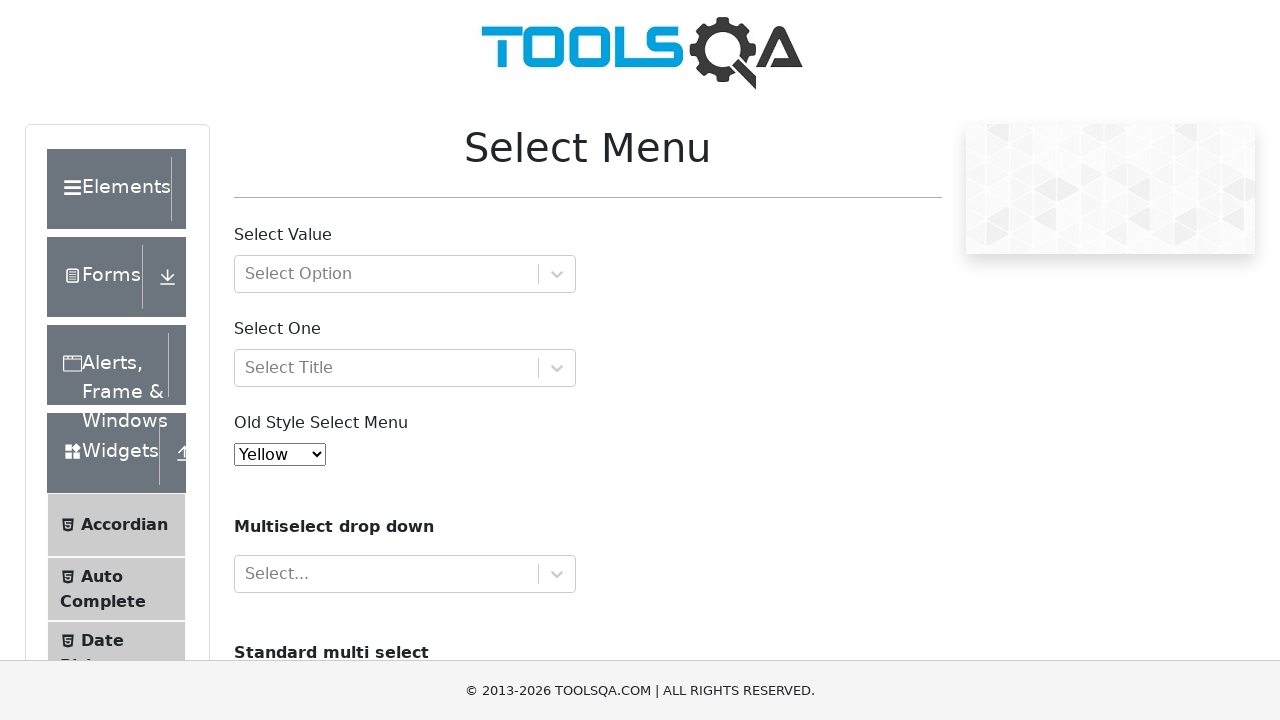

Retrieved selected value from dropdown
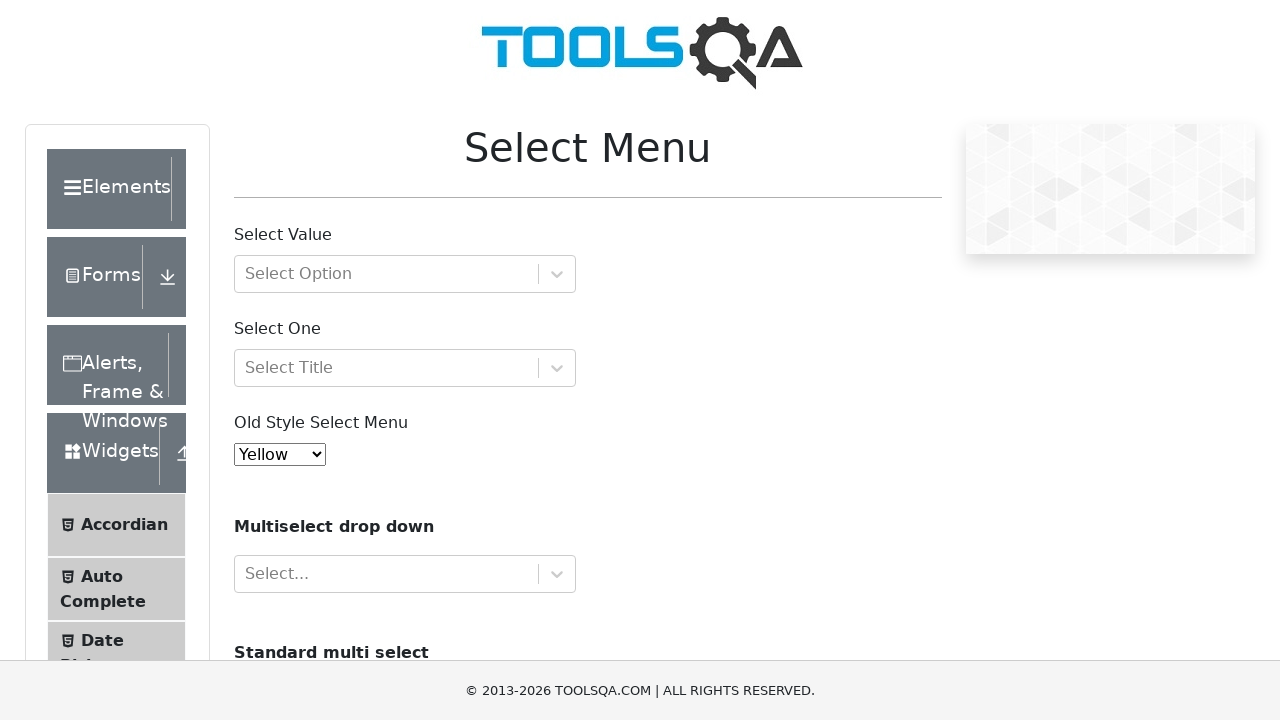

Verified Yellow is selected in dropdown
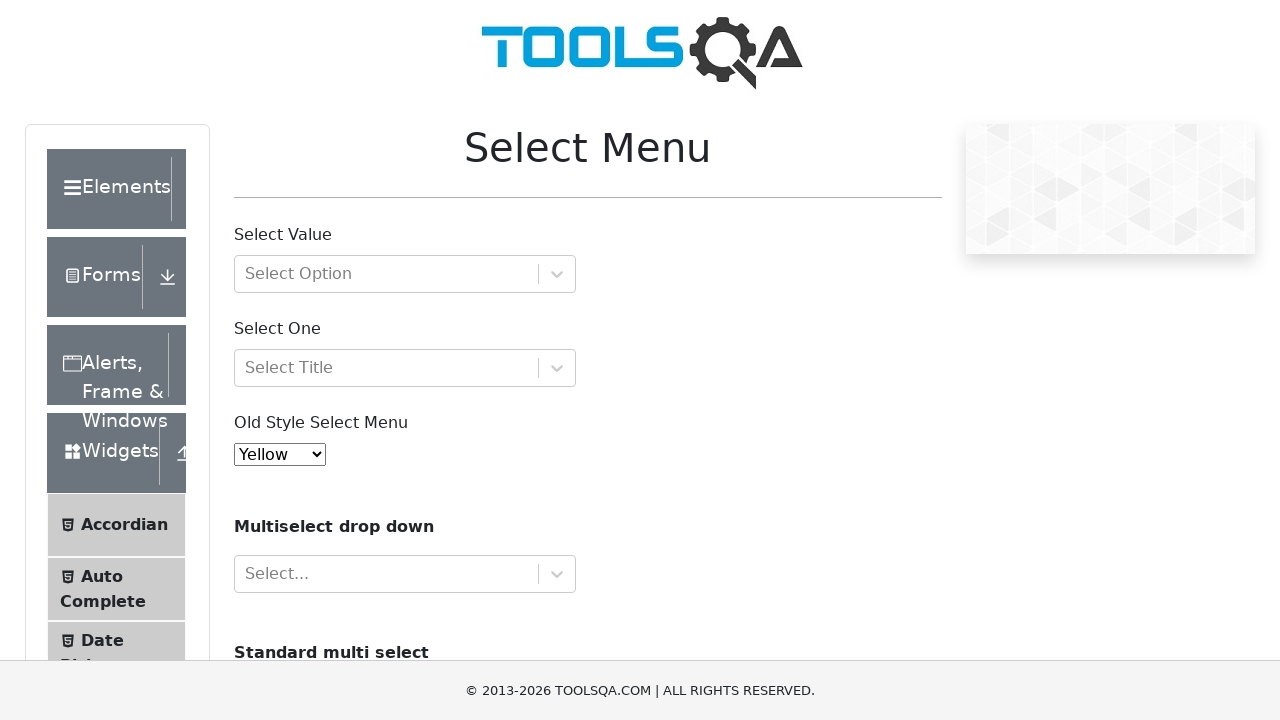

Selected Red from dropdown by value on select#oldSelectMenu
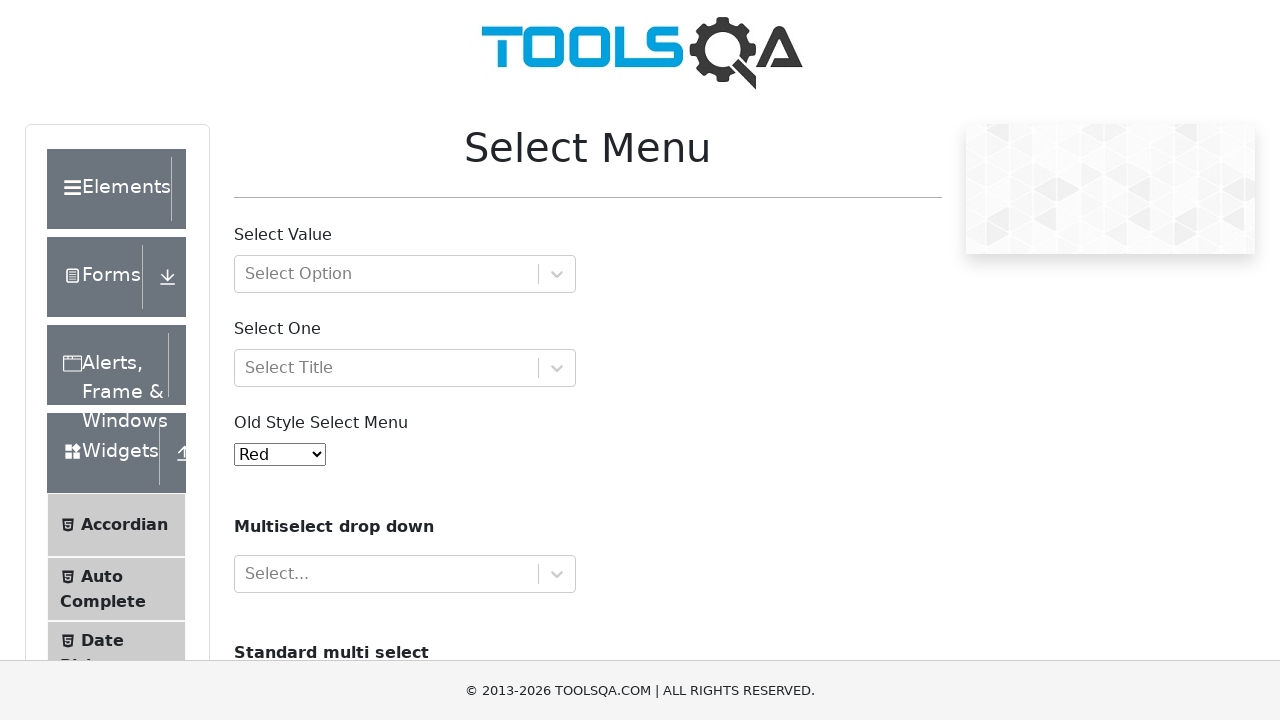

Verified Red is selected in dropdown
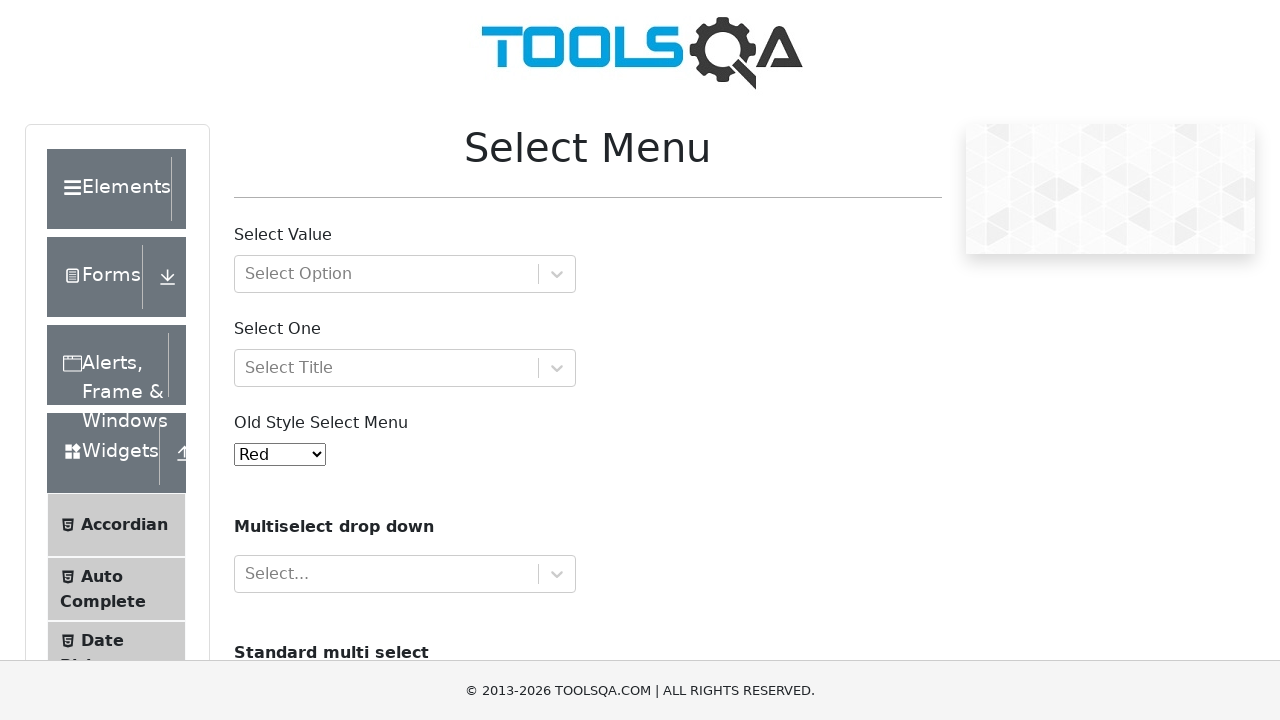

Selected White from dropdown by visible text on select#oldSelectMenu
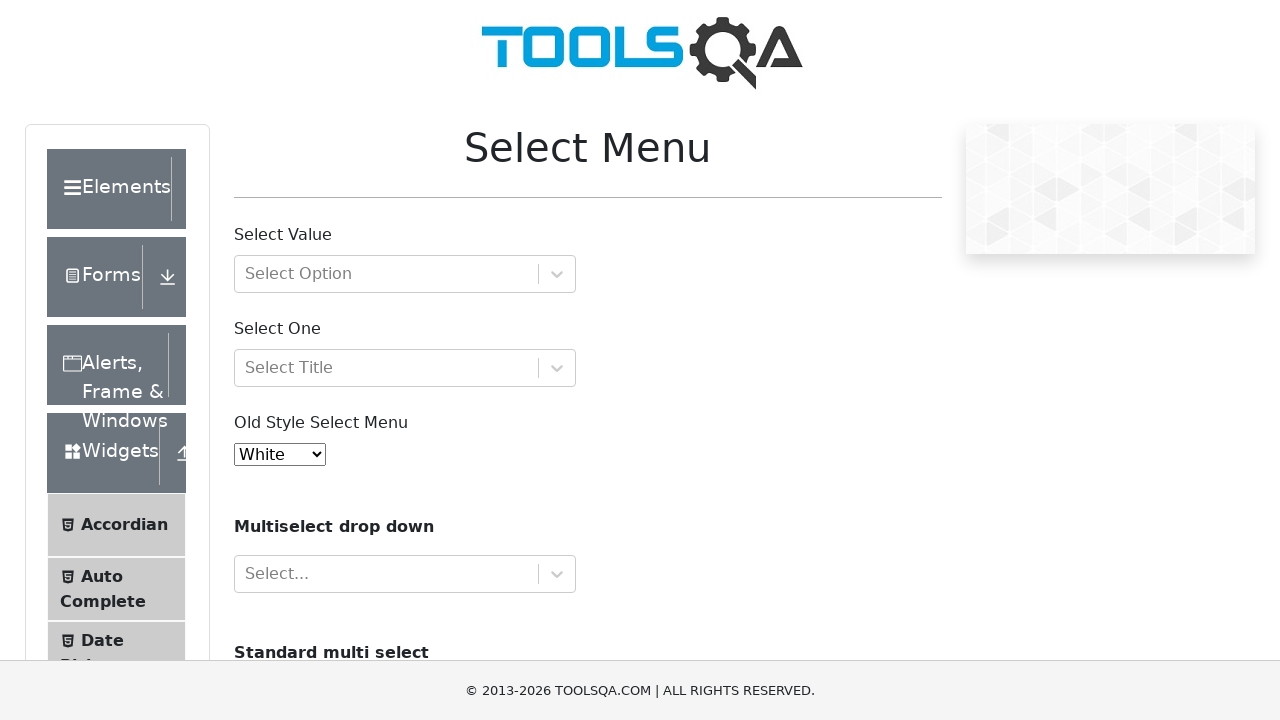

Verified White is selected in dropdown
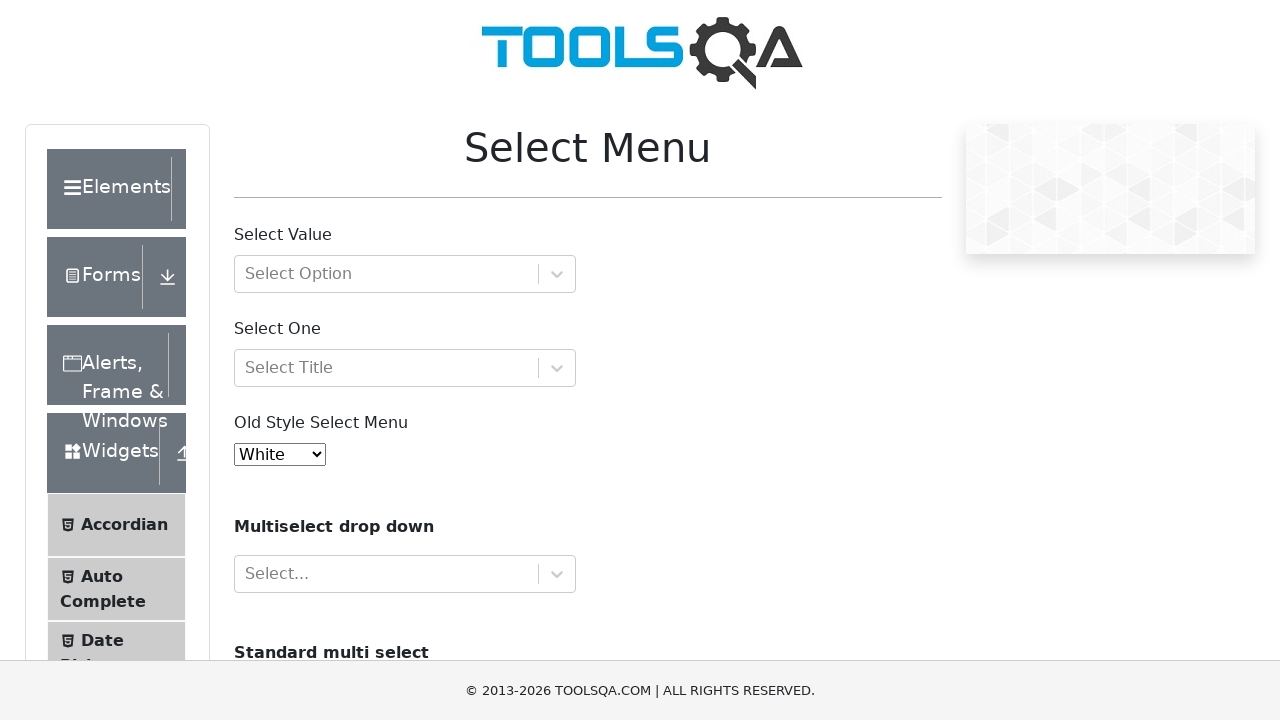

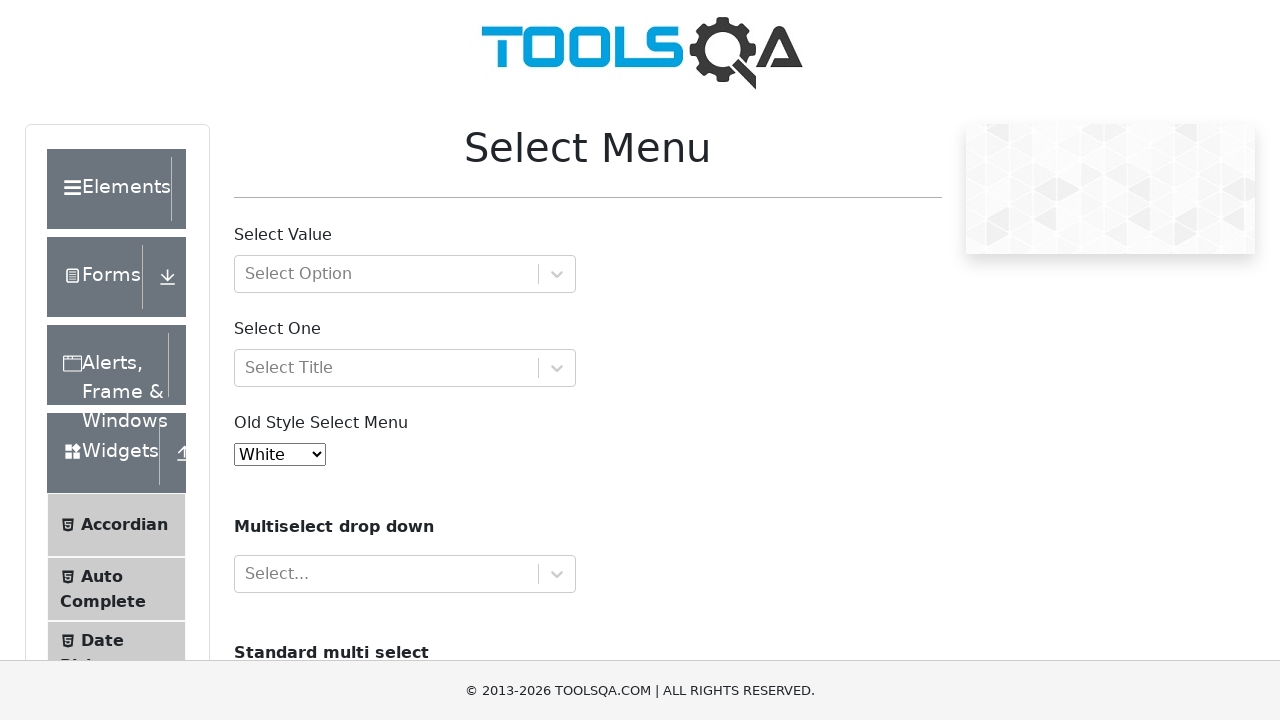